Tests JavaScript confirm dialog by clicking the confirm button, accepting it, and verifying the result message

Starting URL: http://practice.cydeo.com/javascript_alerts

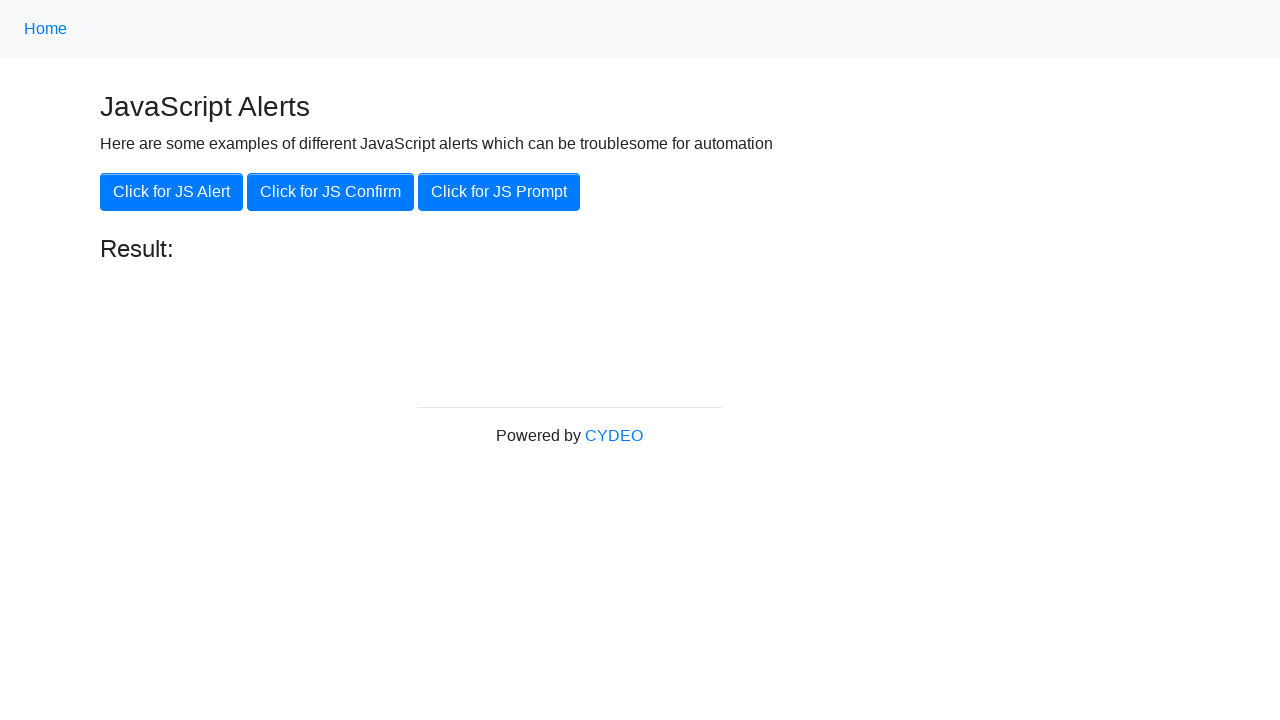

Set up dialog handler to accept confirm dialog
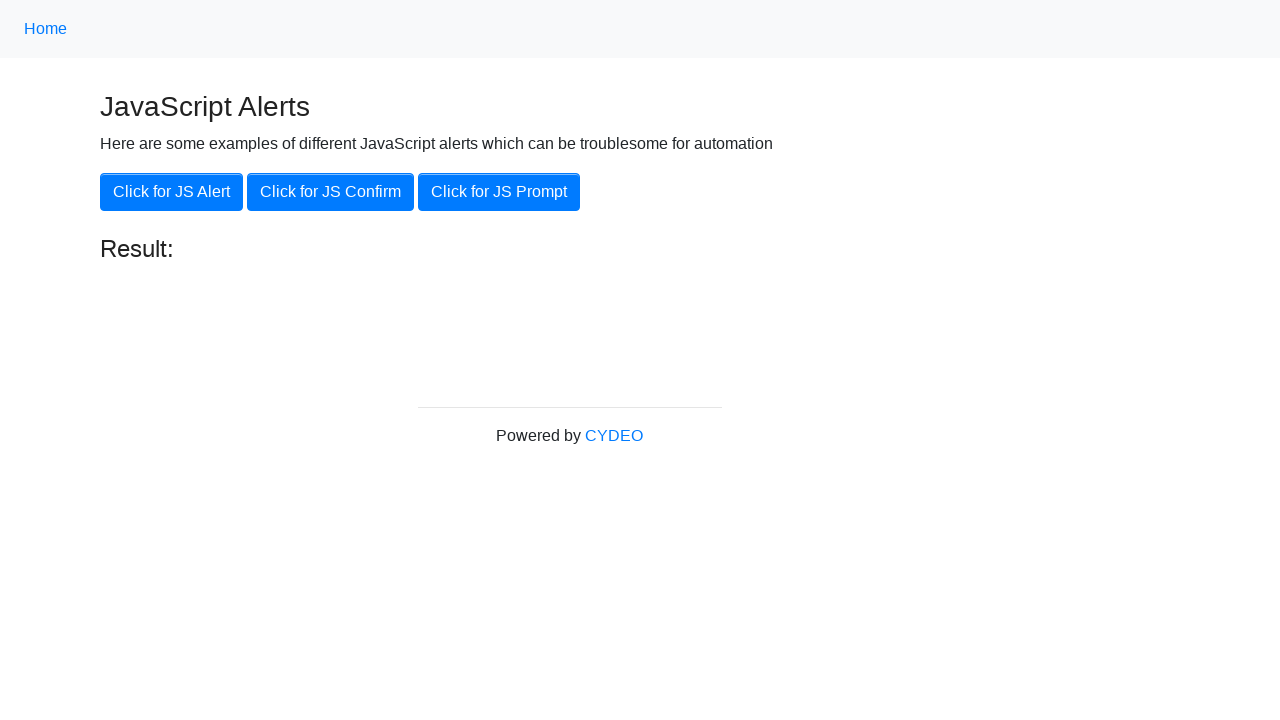

Clicked the 'Click for JS Confirm' button at (330, 192) on xpath=//button[.='Click for JS Confirm']
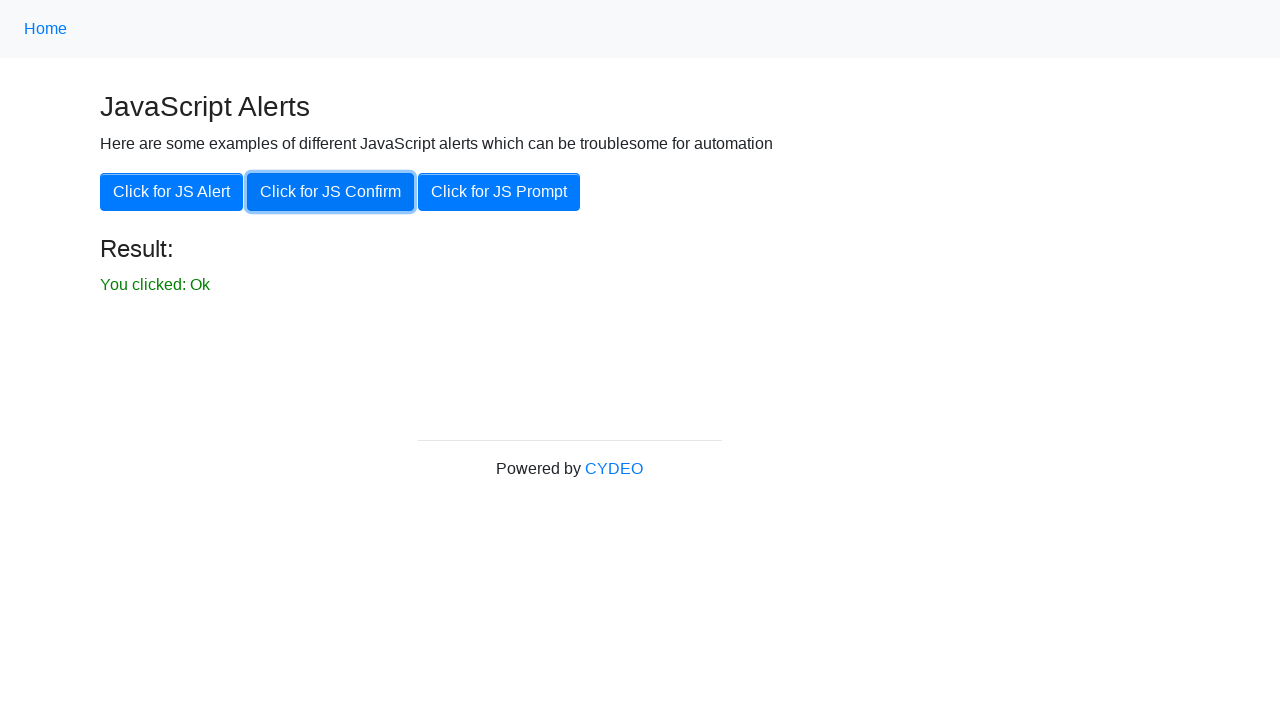

Verified result message 'You clicked: Ok' appeared
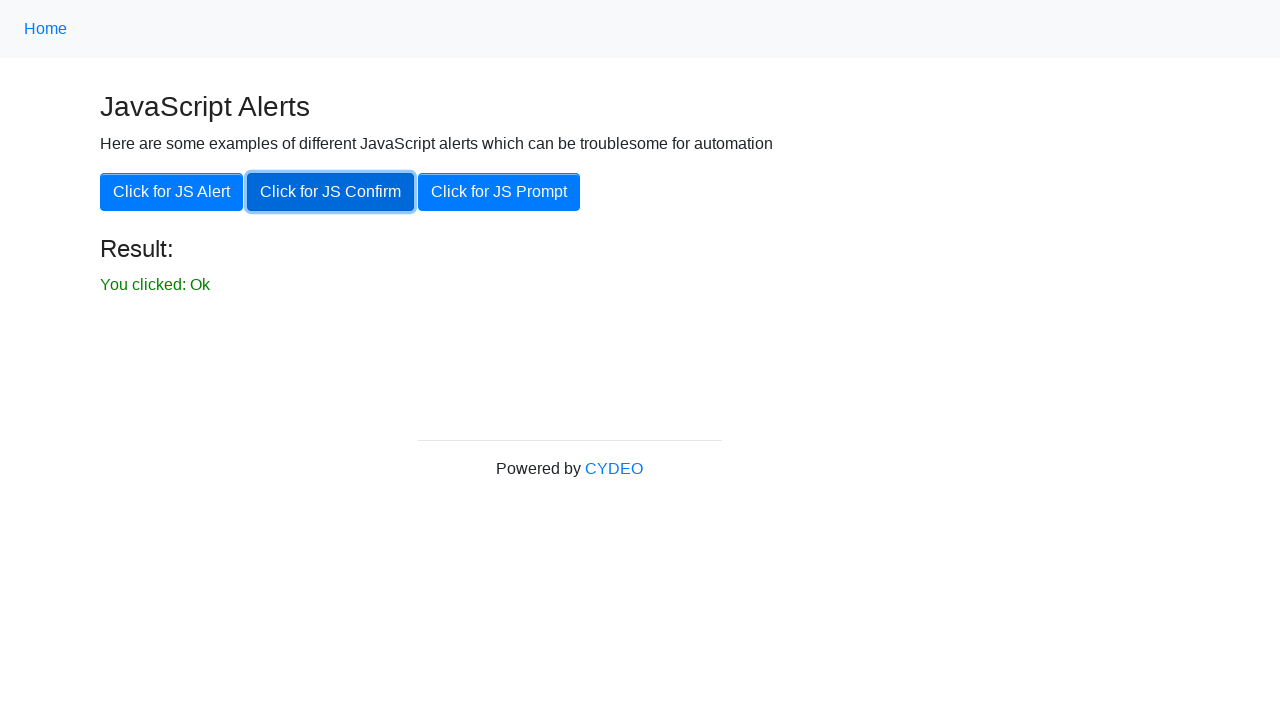

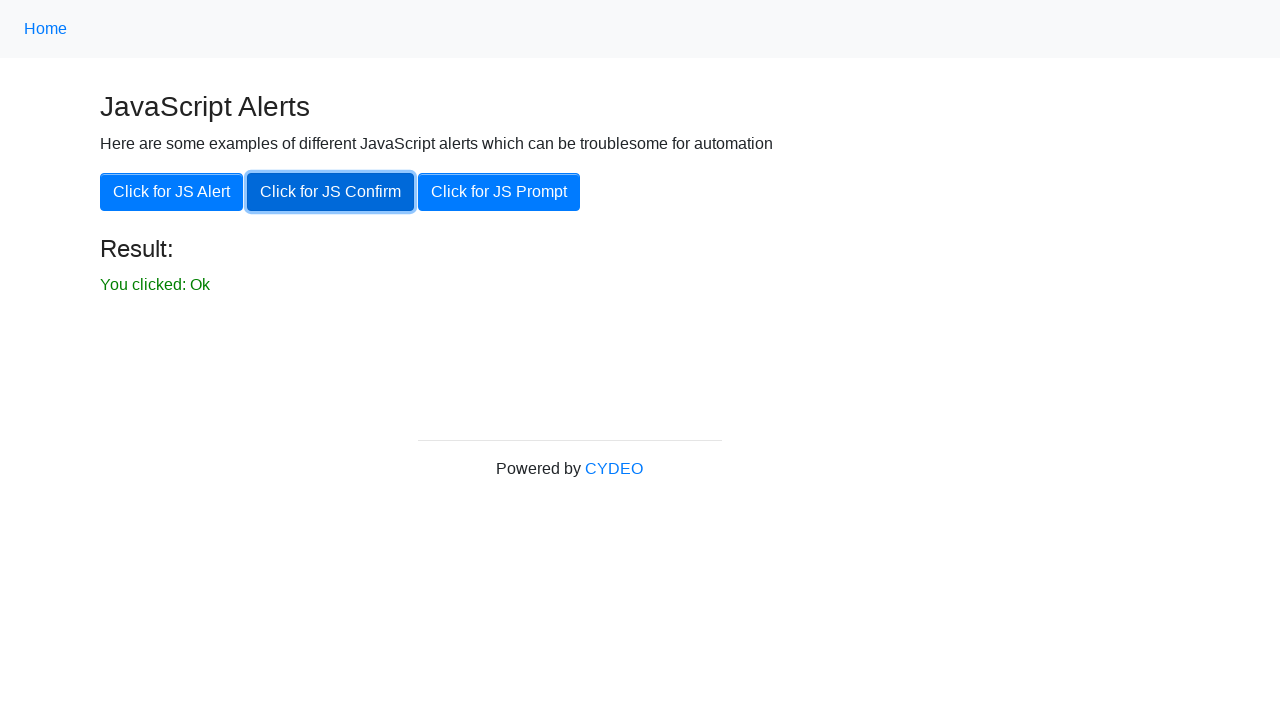